Tests marking a todo item as complete by clicking its toggle checkbox

Starting URL: https://todomvc.com/examples/react/dist/

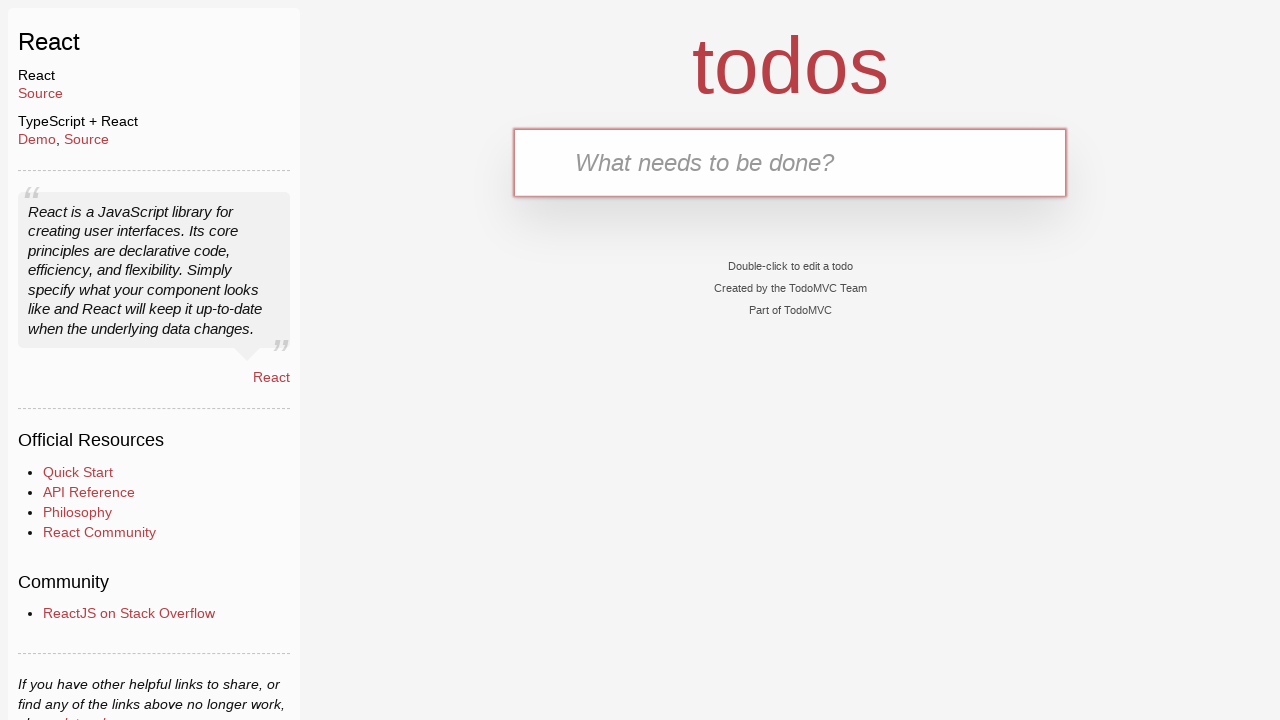

Filled new todo input with 'Buy Sweets' on .new-todo
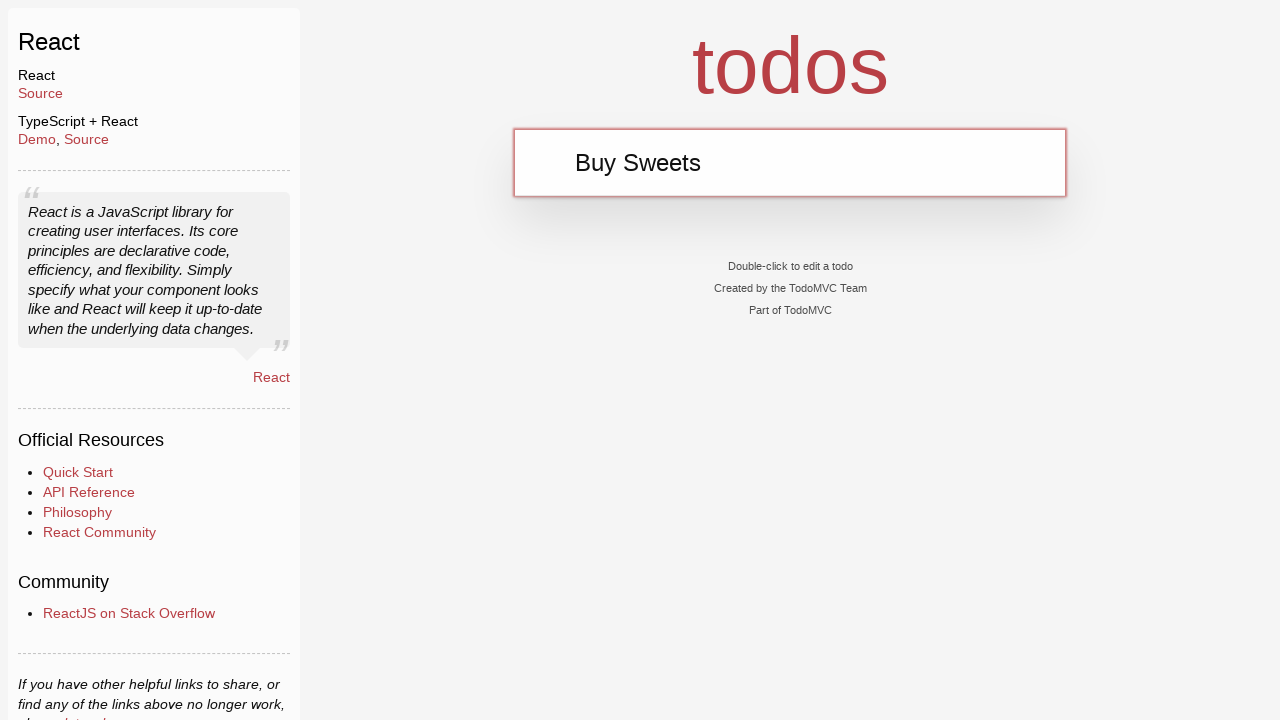

Pressed Enter to add first todo item on .new-todo
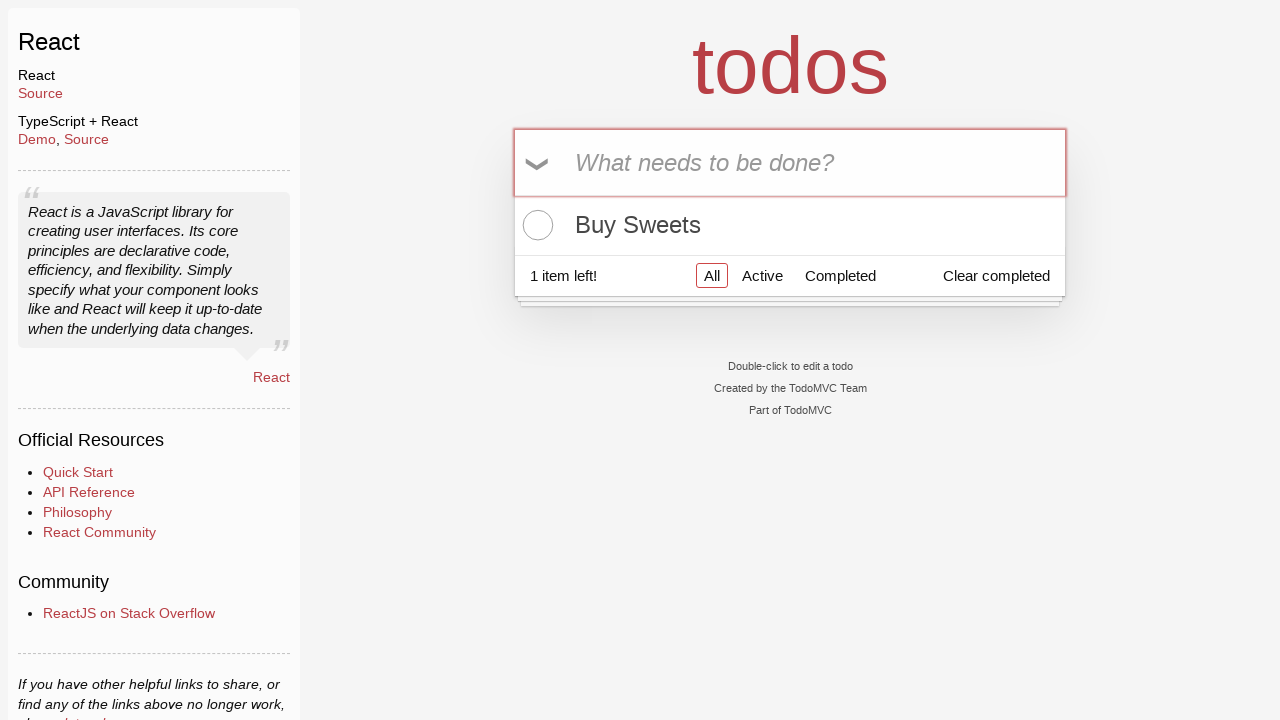

Filled new todo input with 'Walk the dog' on .new-todo
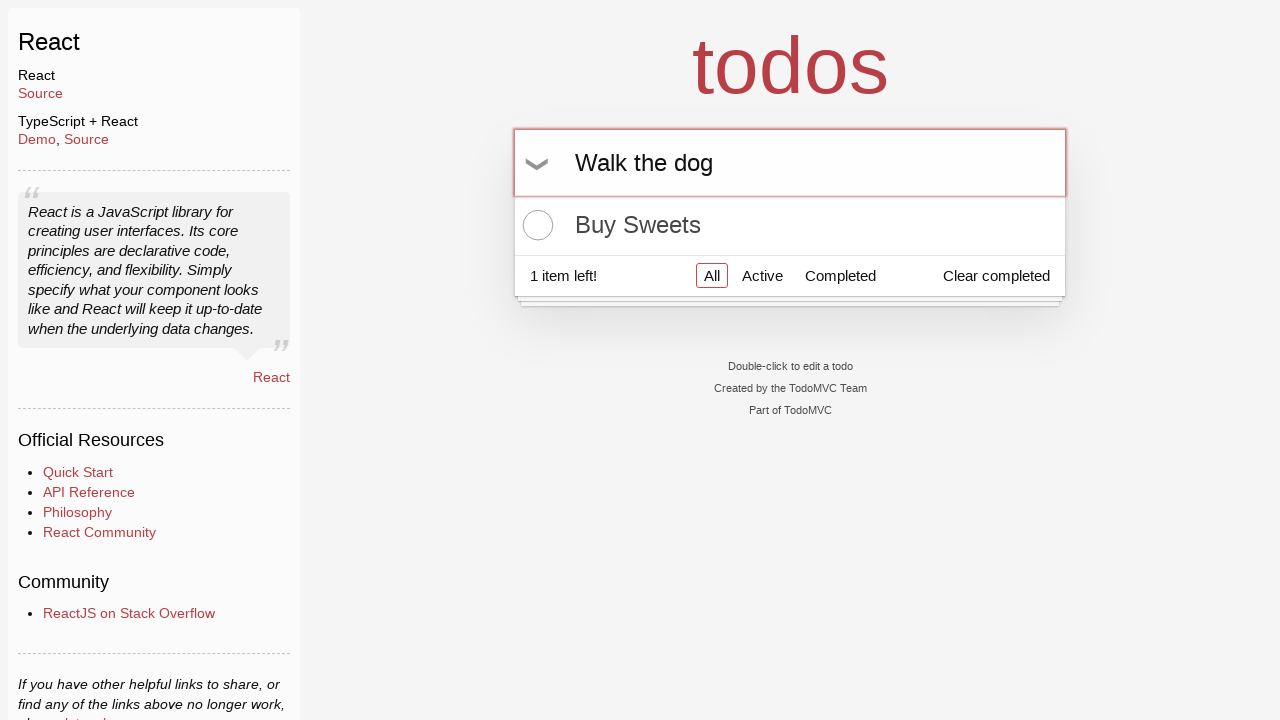

Pressed Enter to add second todo item on .new-todo
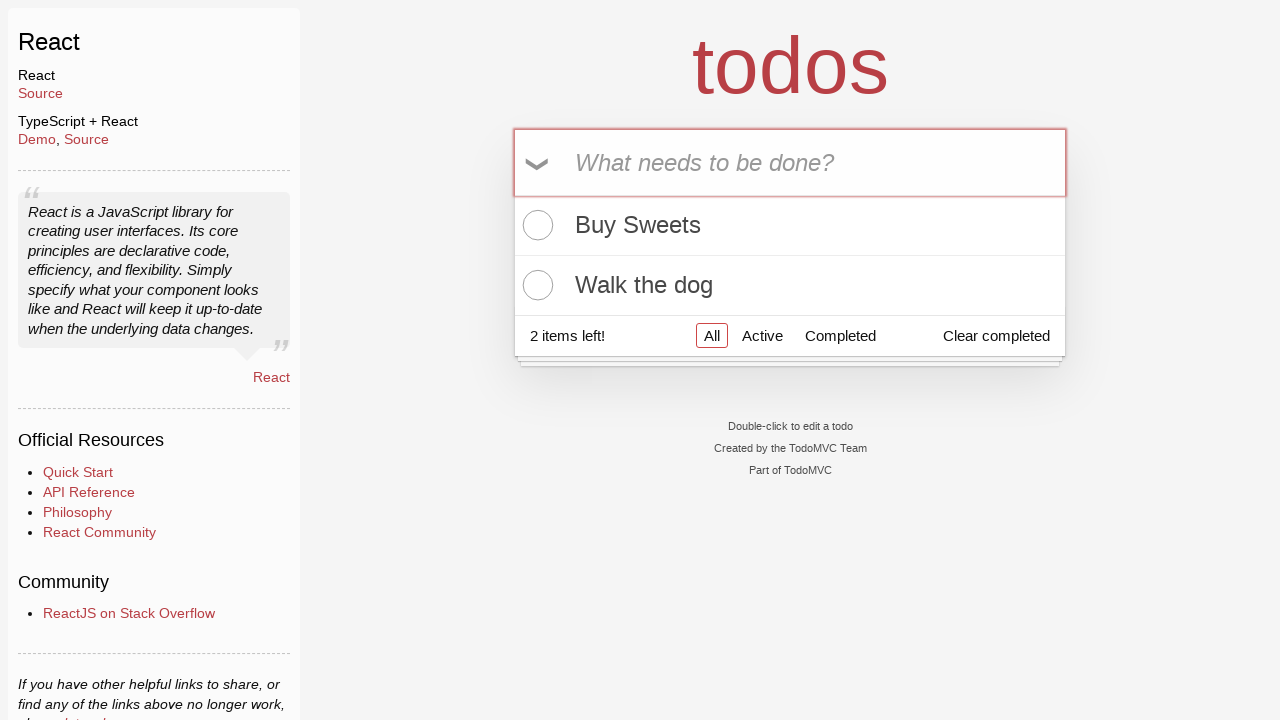

Filled new todo input with 'Talk to Gary' on .new-todo
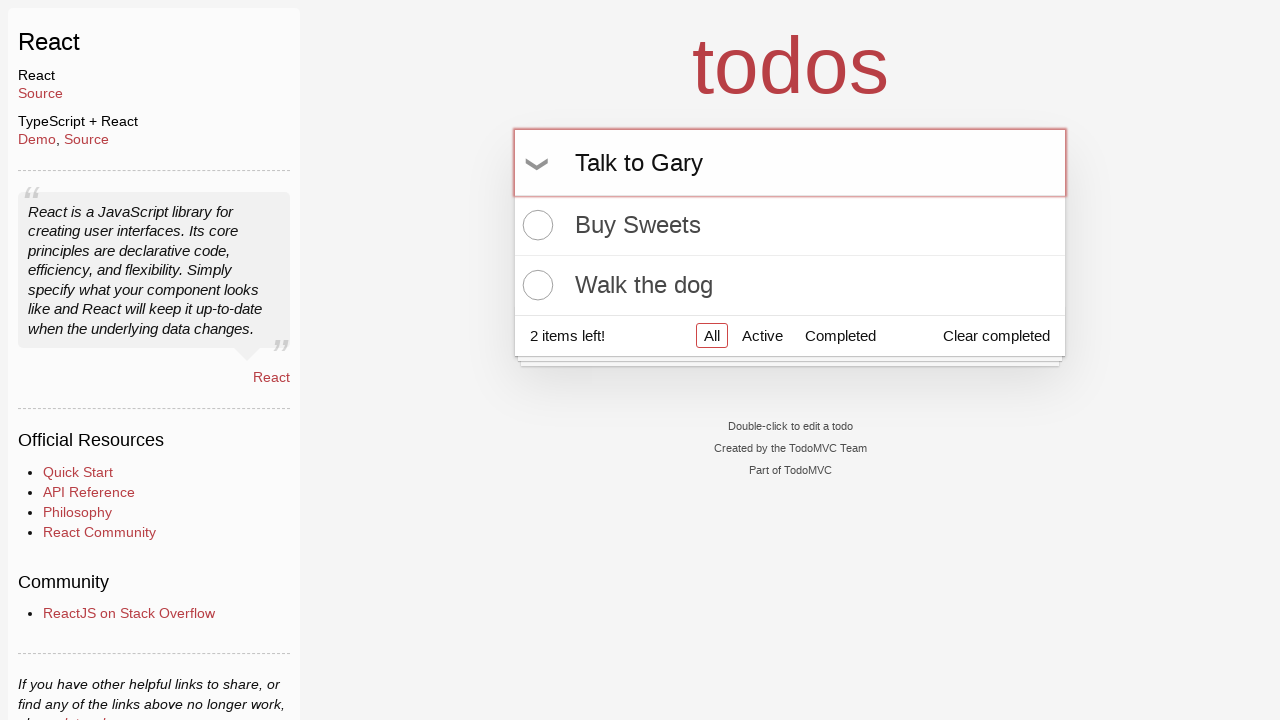

Pressed Enter to add third todo item on .new-todo
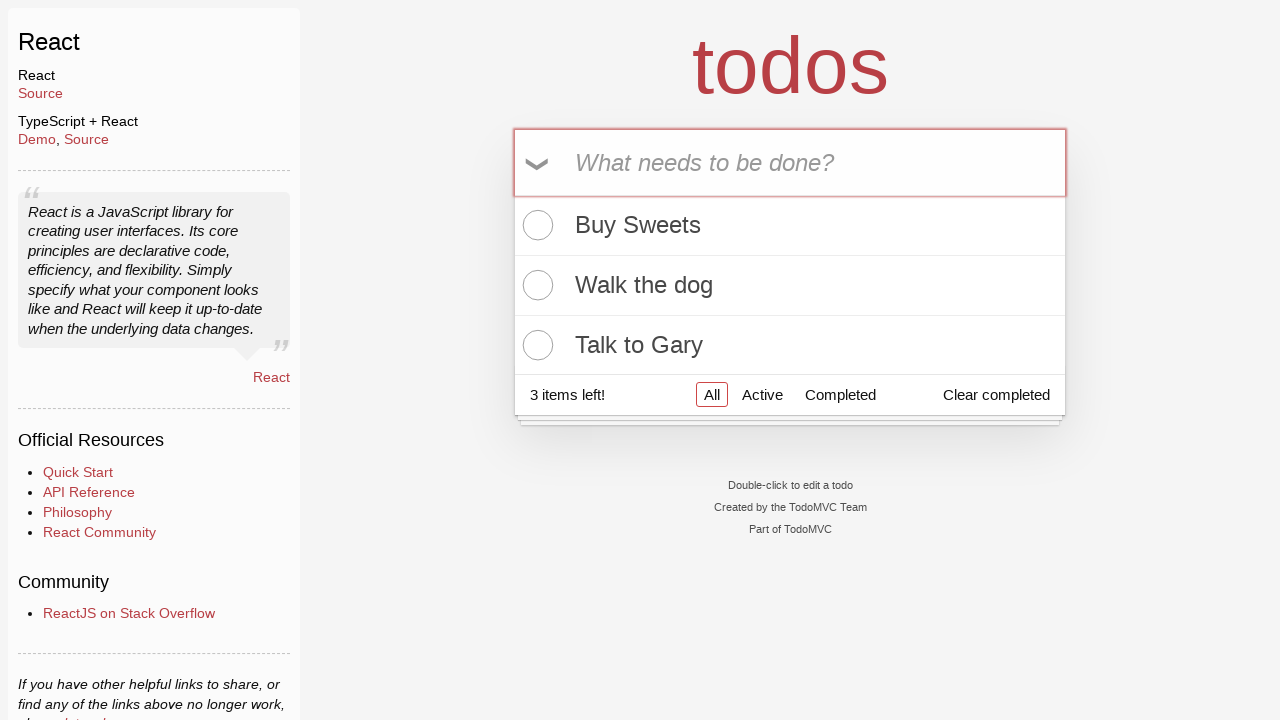

Clicked toggle checkbox on second todo item 'Walk the dog' to mark as complete at (535, 285) on .todo-list li:nth-child(2) .toggle
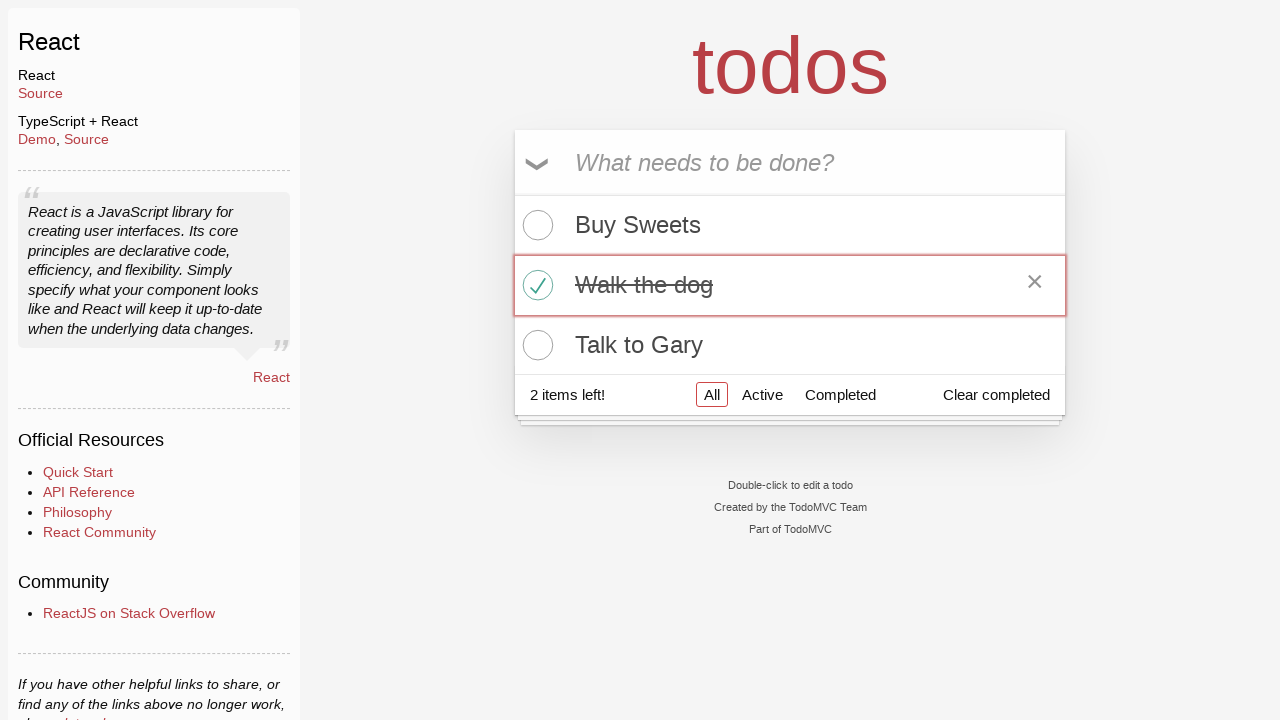

Waited for todo count element to appear
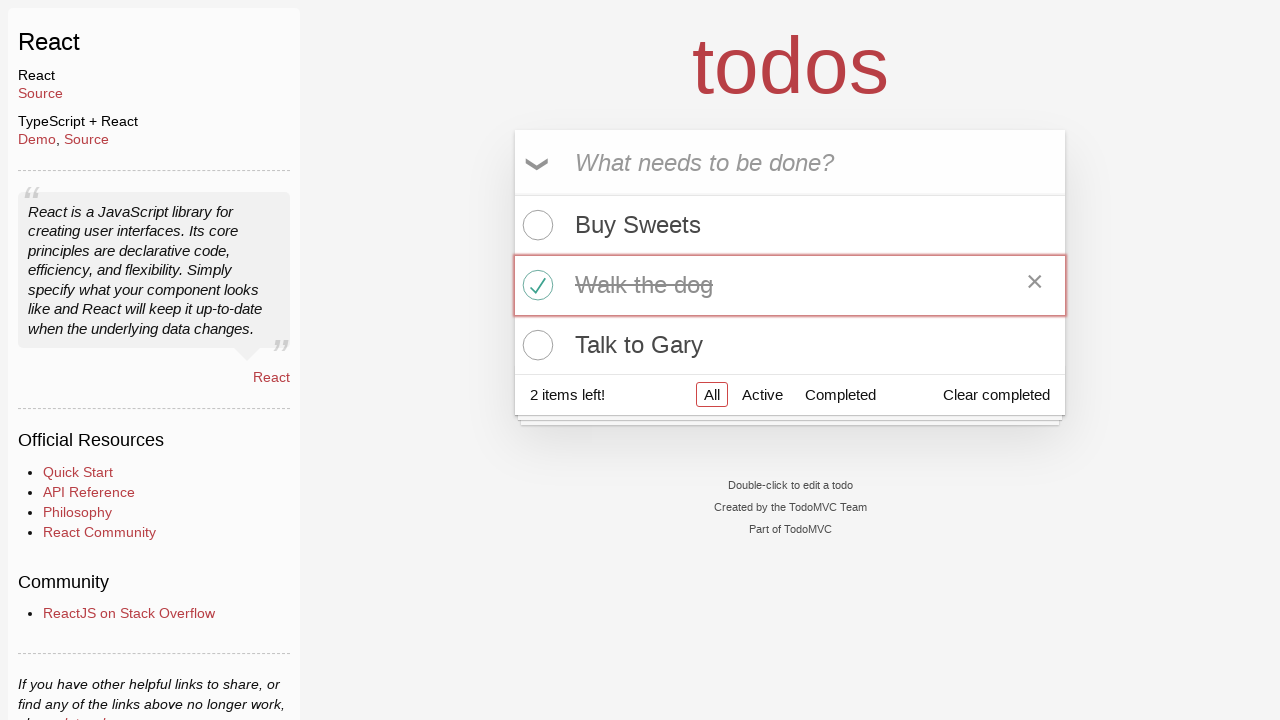

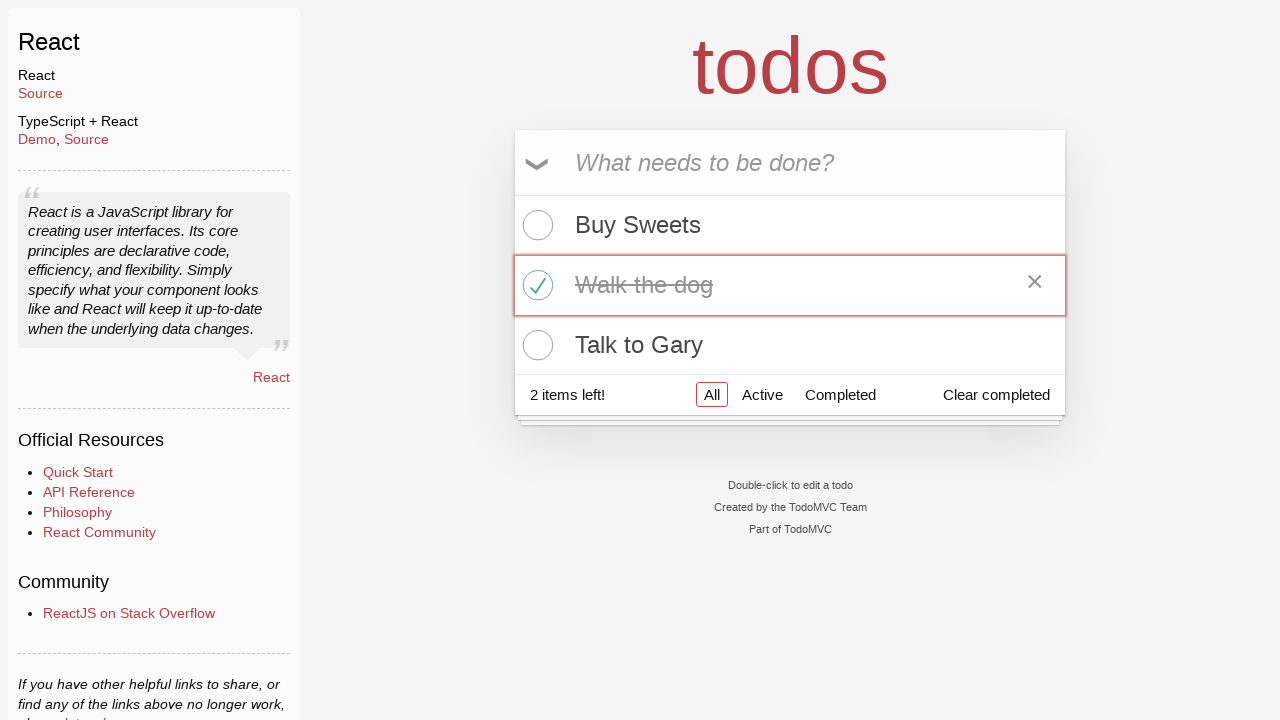